Navigates to an automation practice page and locates a dropdown element to verify it exists on the page.

Starting URL: https://rahulshettyacademy.com/AutomationPractice/

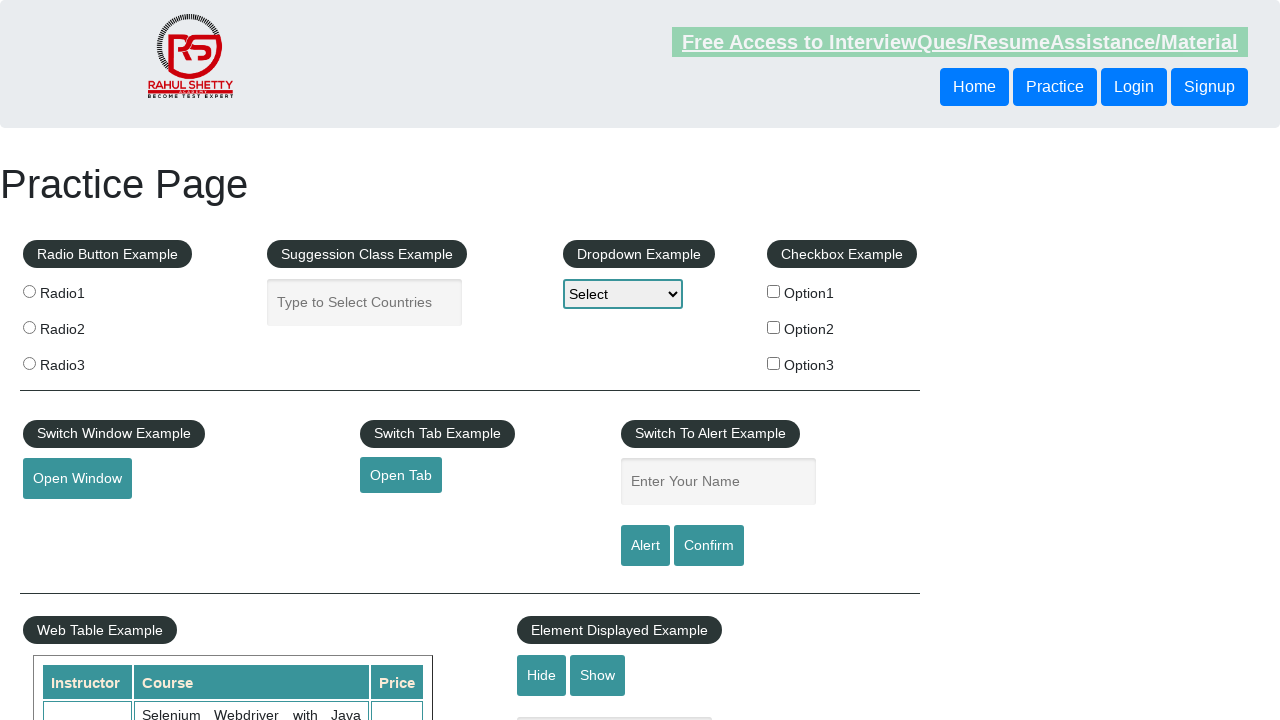

Navigated to automation practice page
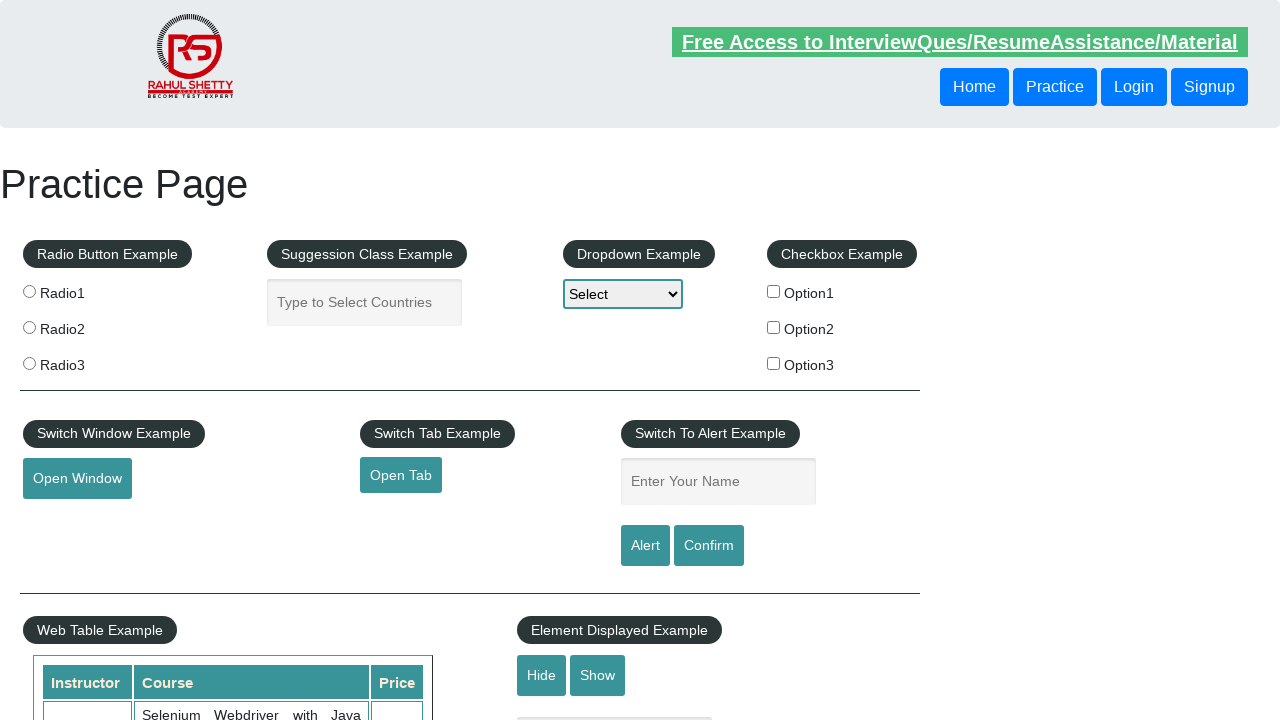

Dropdown element is visible
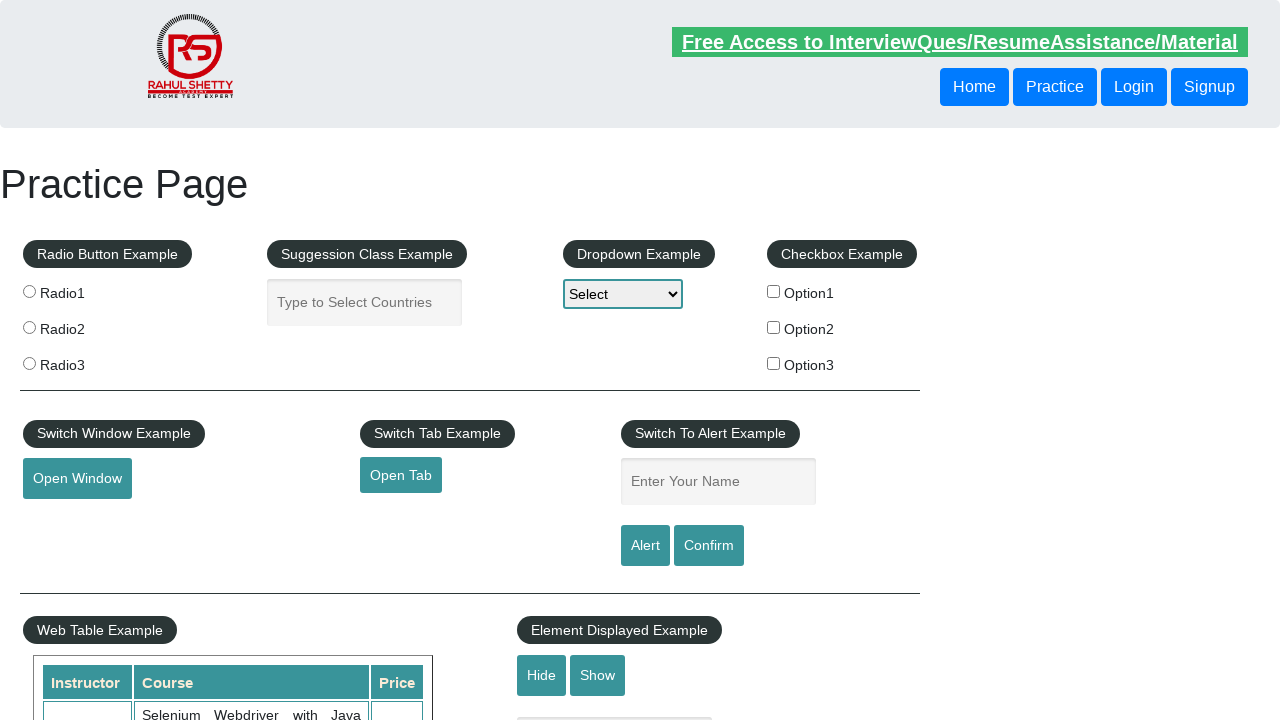

Located dropdown element
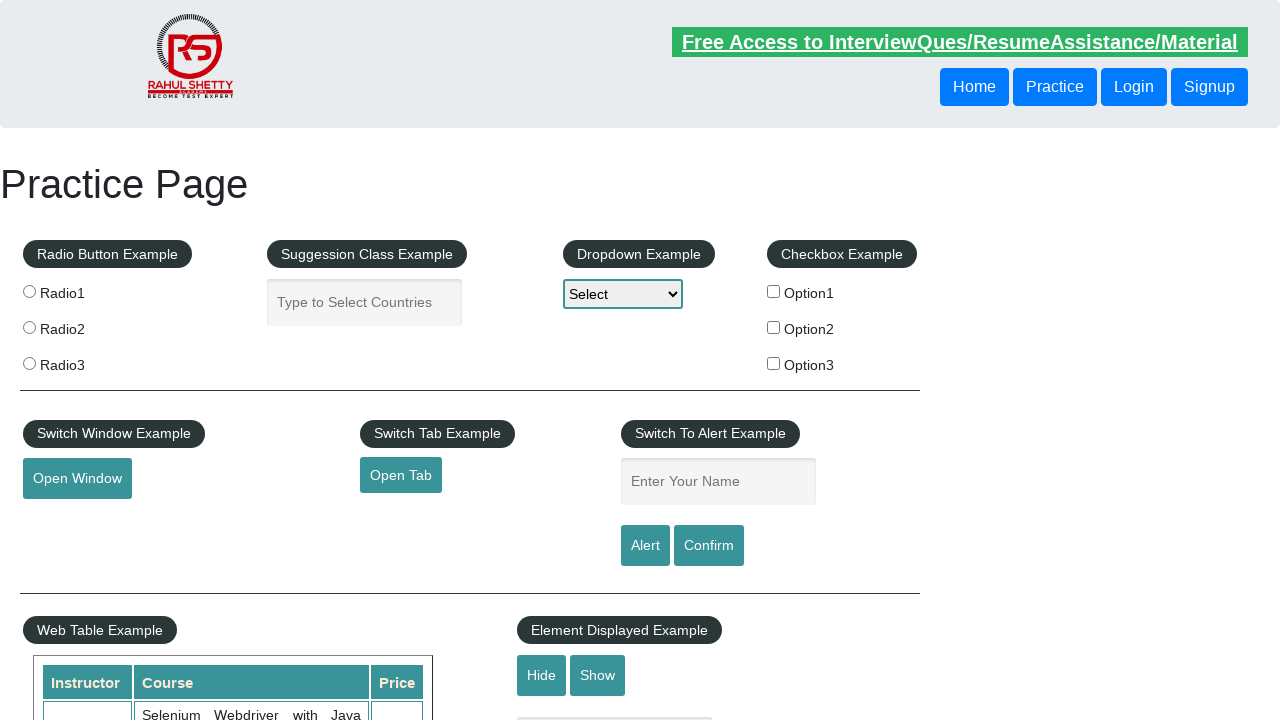

Scrolled dropdown element into view
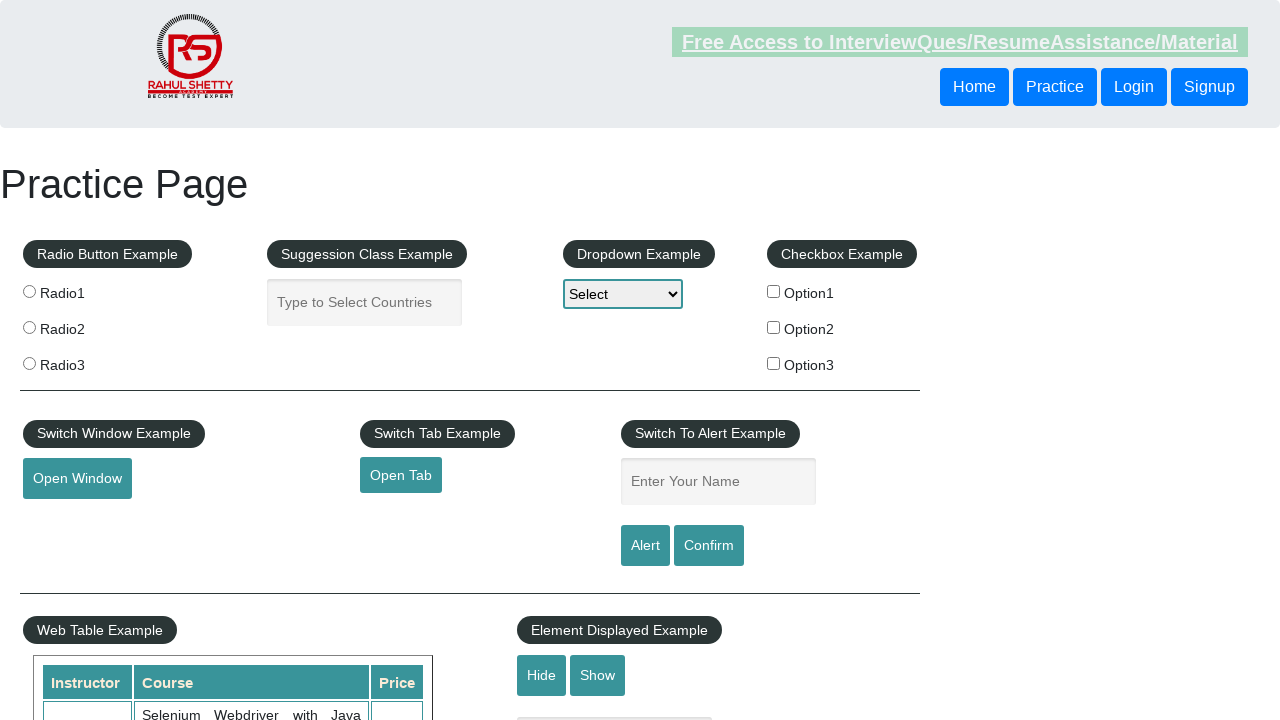

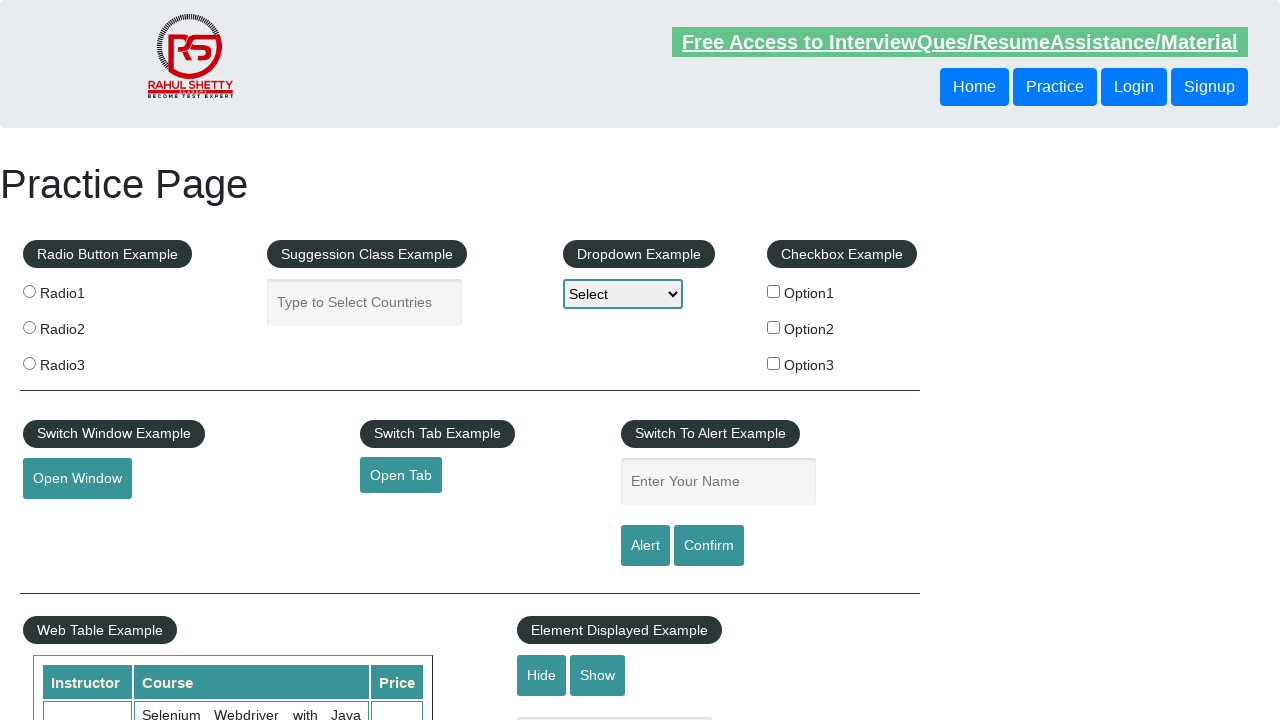